Tests JavaScript confirm dialog dismissal by clicking a button that triggers a confirm dialog, canceling it, and verifying the result does not contain "successfuly"

Starting URL: https://testcenter.techproeducation.com/index.php?page=javascript-alerts

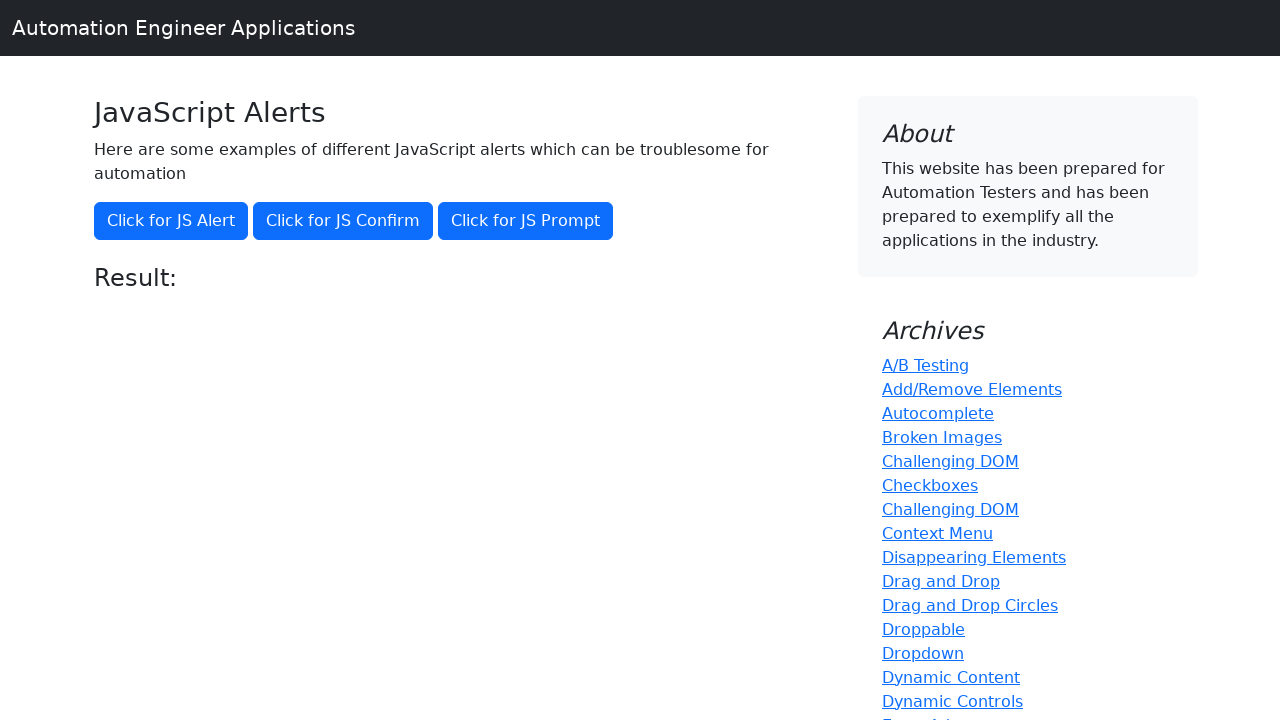

Set up dialog handler to dismiss confirm dialog
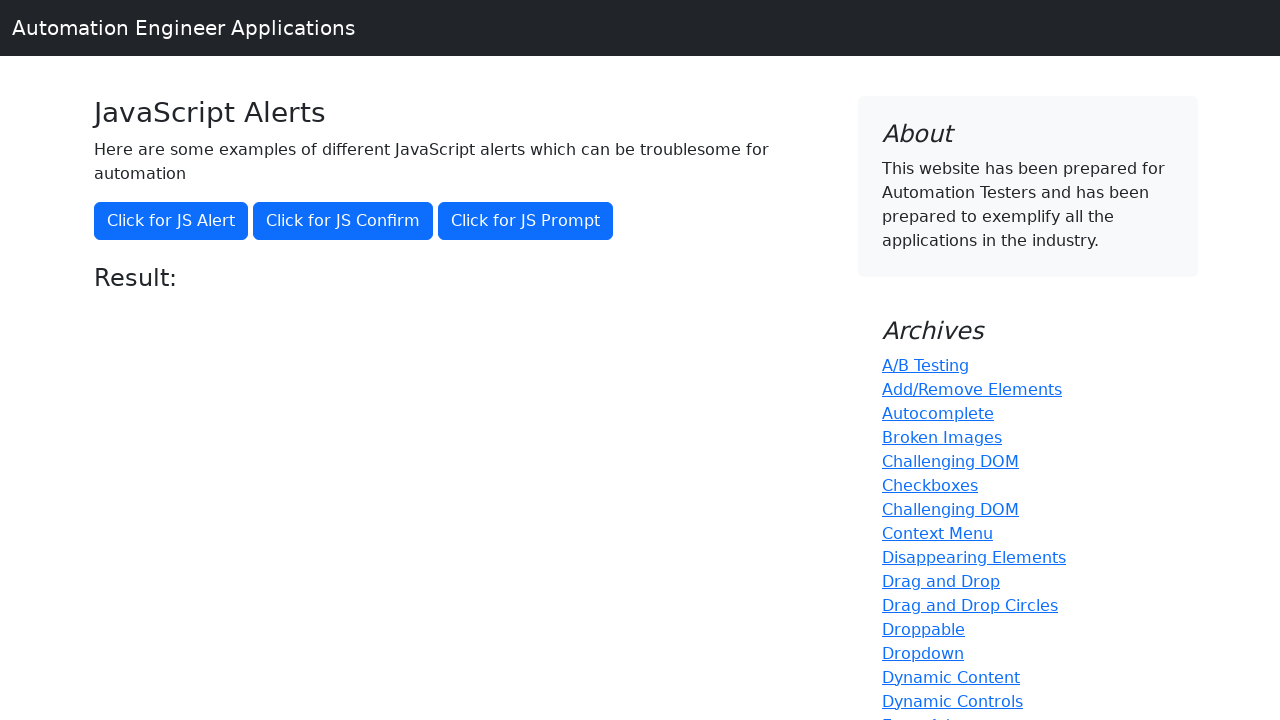

Clicked button to trigger JS Confirm dialog at (343, 221) on xpath=//button[text()='Click for JS Confirm']
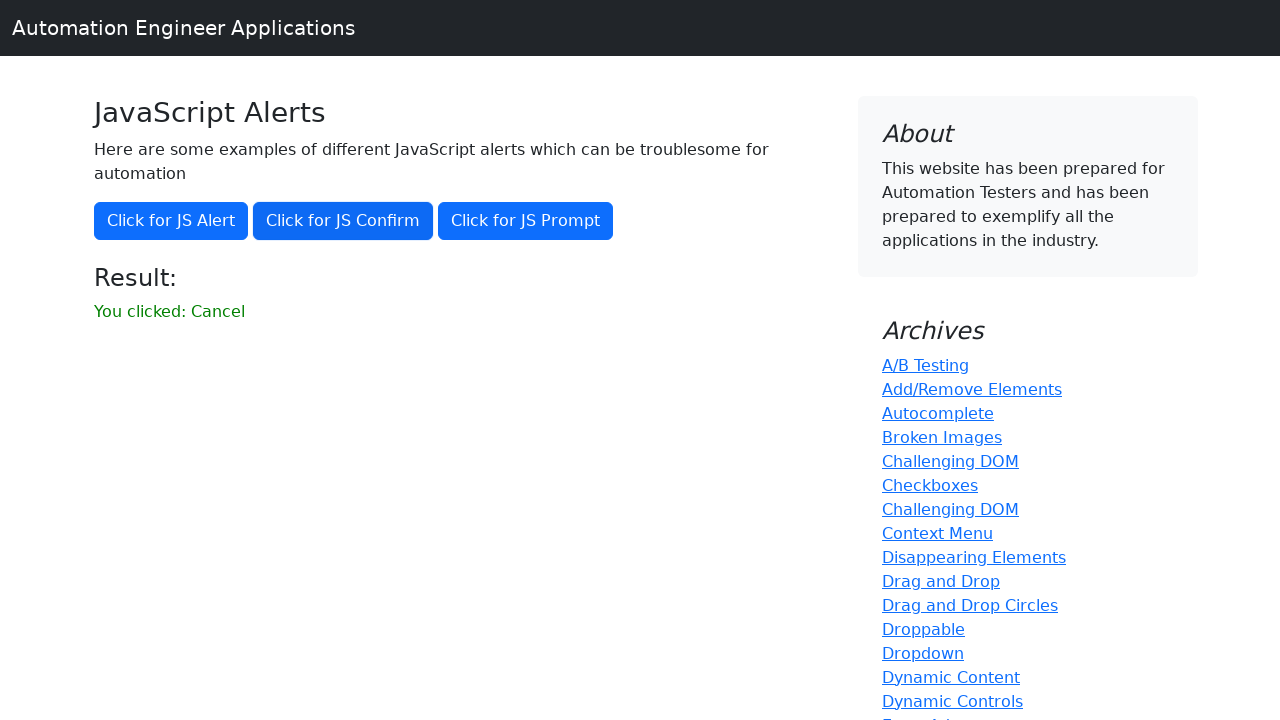

Result element loaded after dismissing confirm dialog
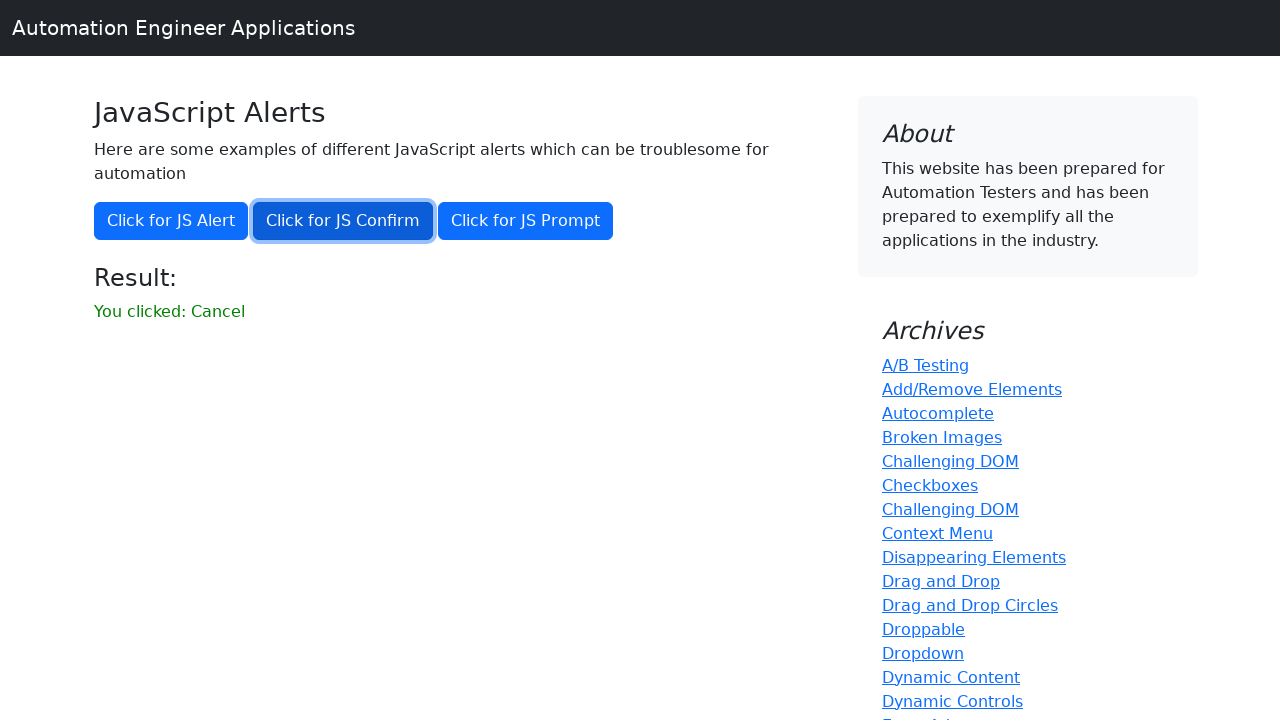

Retrieved result text: 'You clicked: Cancel'
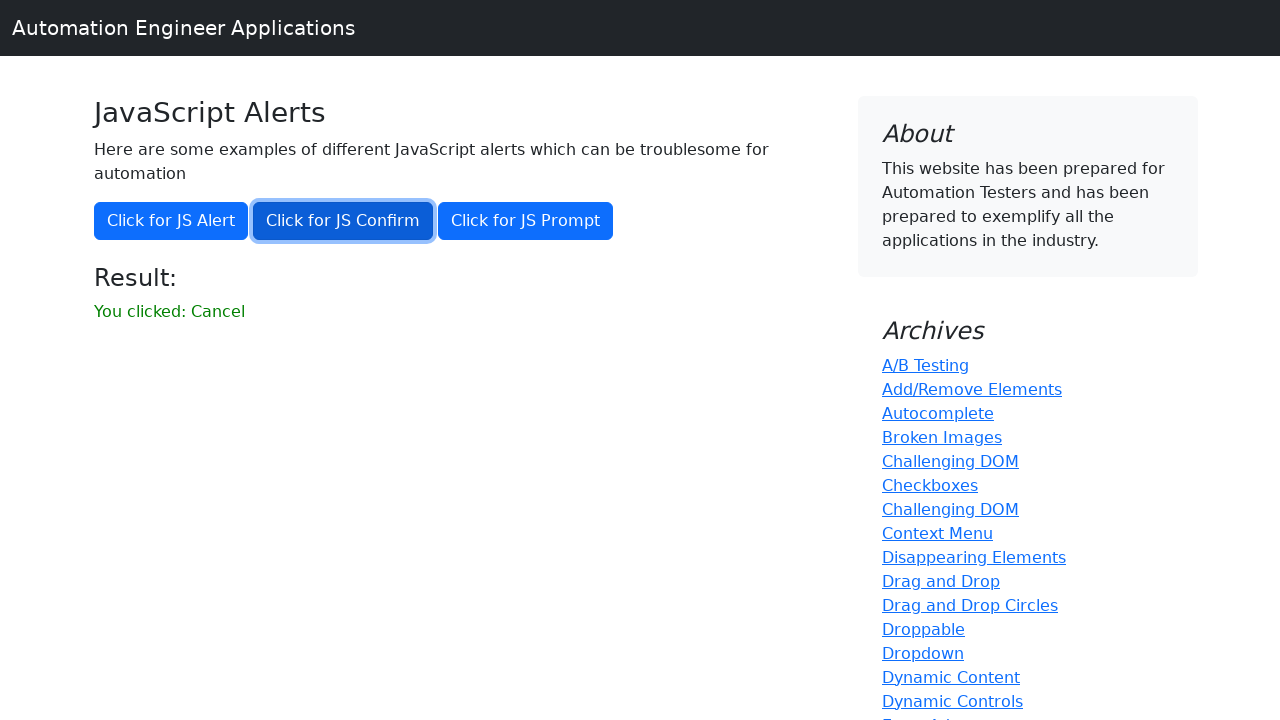

Verified result does not contain 'successfuly'
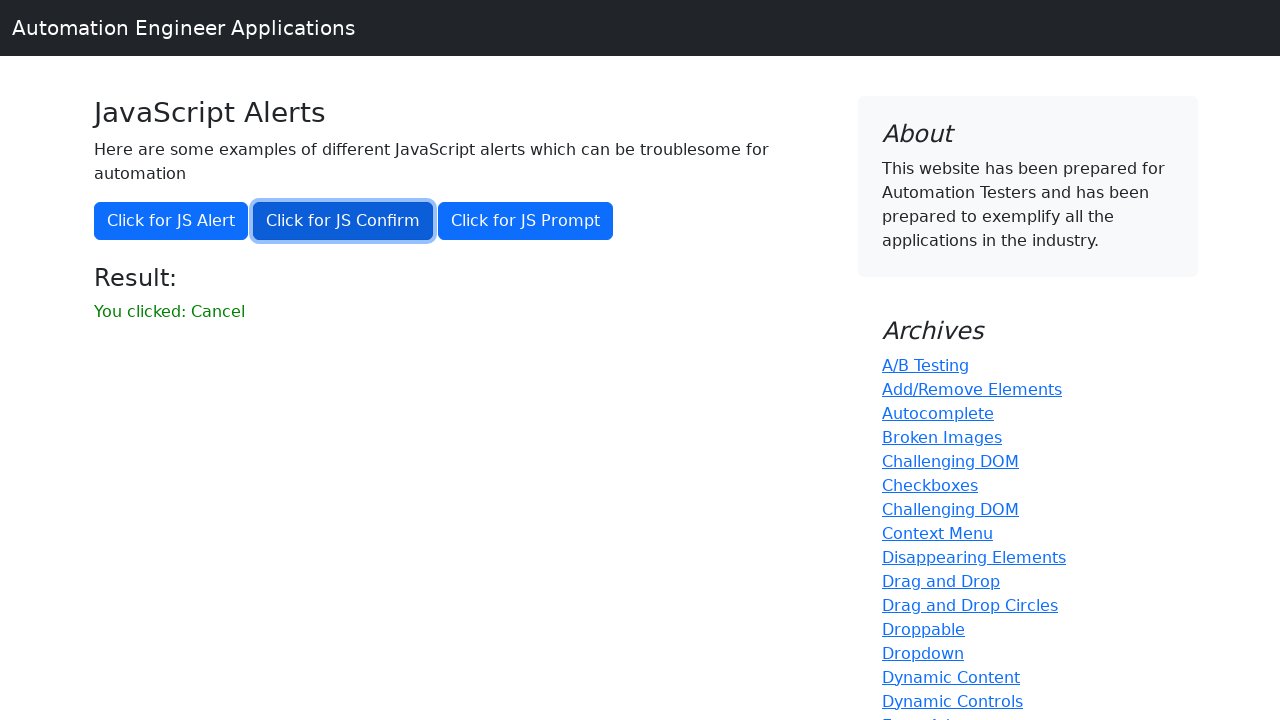

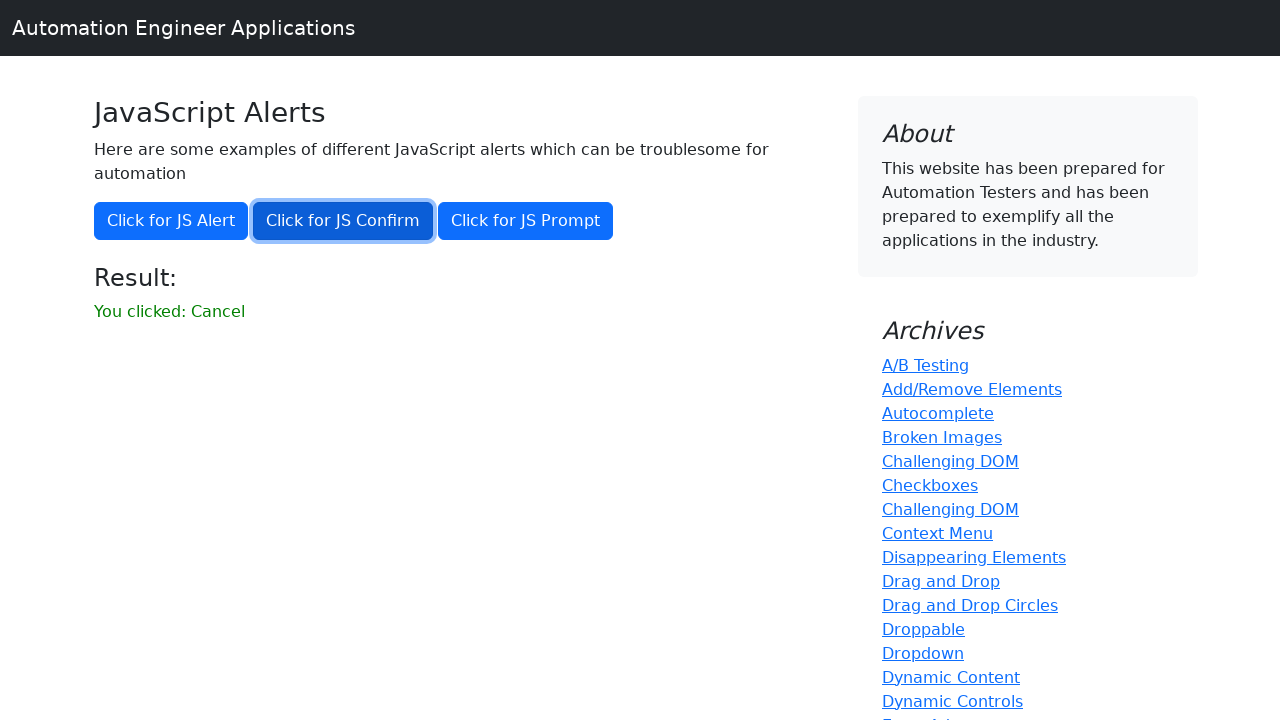